Tests context menu functionality by navigating to the Context Menu page and performing a right-click action on the designated hot-spot area to trigger an alert.

Starting URL: https://the-internet.herokuapp.com/

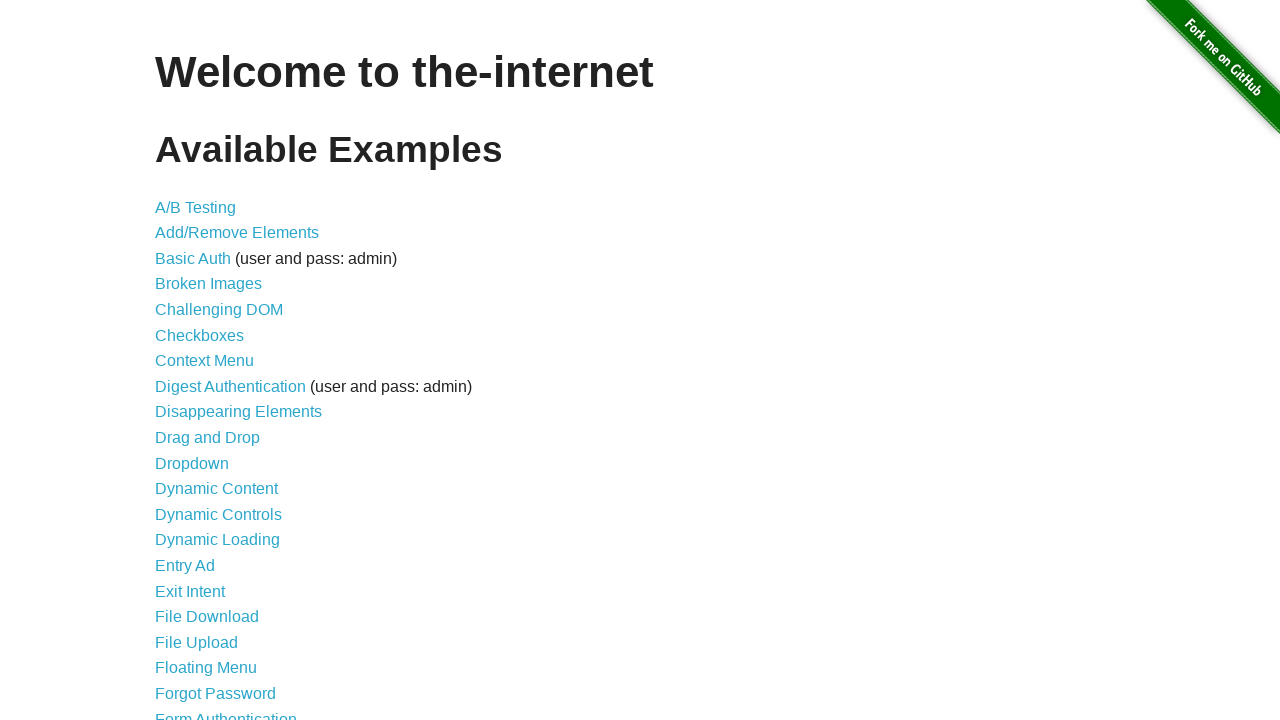

Clicked on Context Menu link at (204, 361) on xpath=//a[text()='Context Menu']
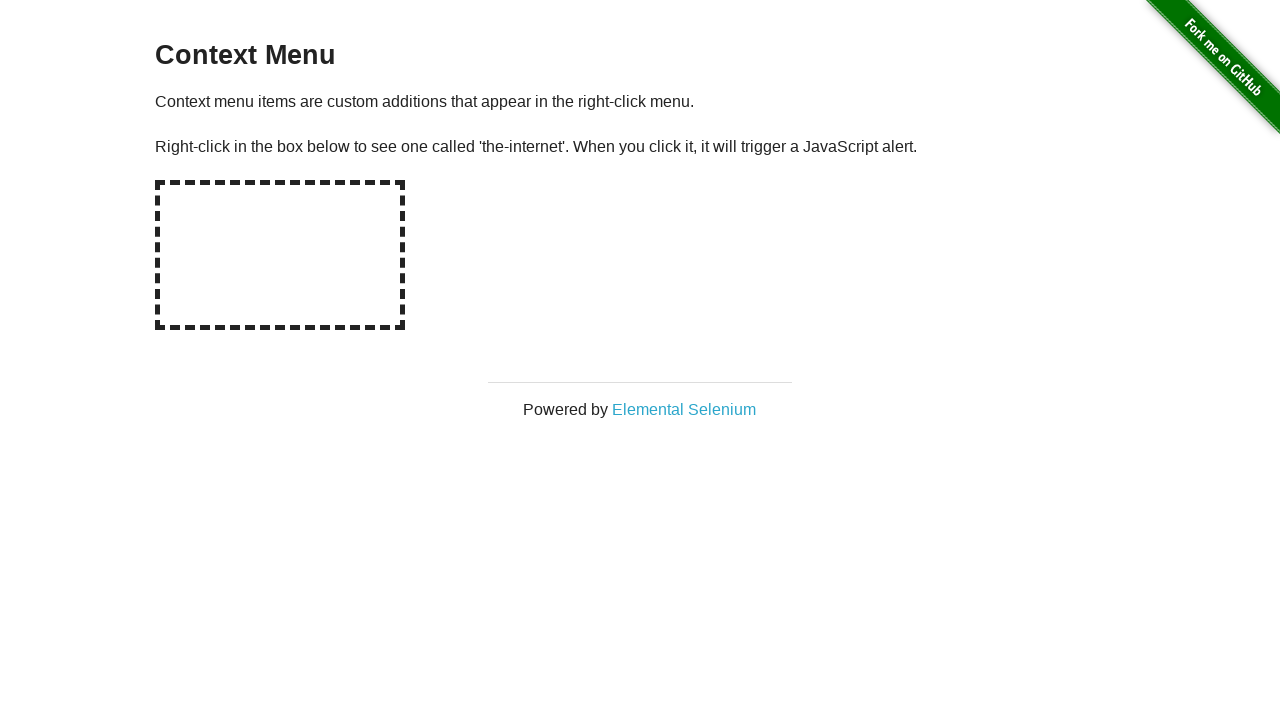

Set up dialog handler to accept alerts
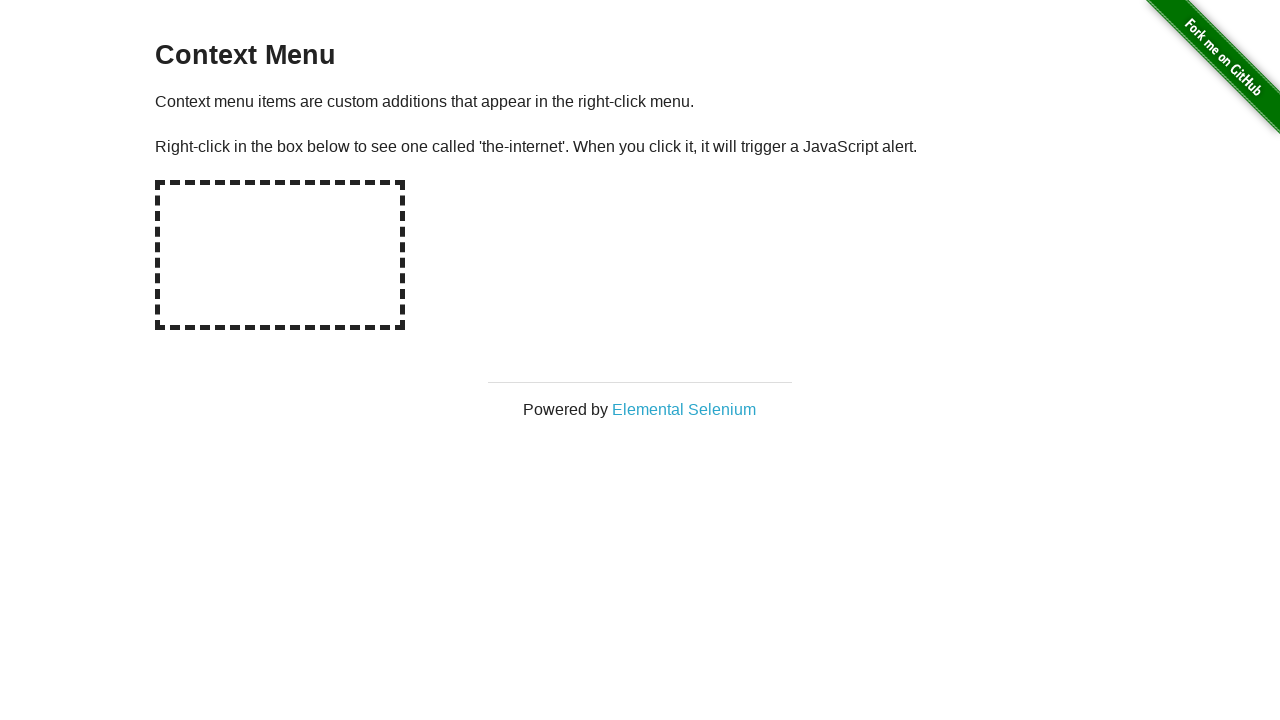

Right-clicked on the hot-spot area to trigger context menu at (280, 255) on #hot-spot
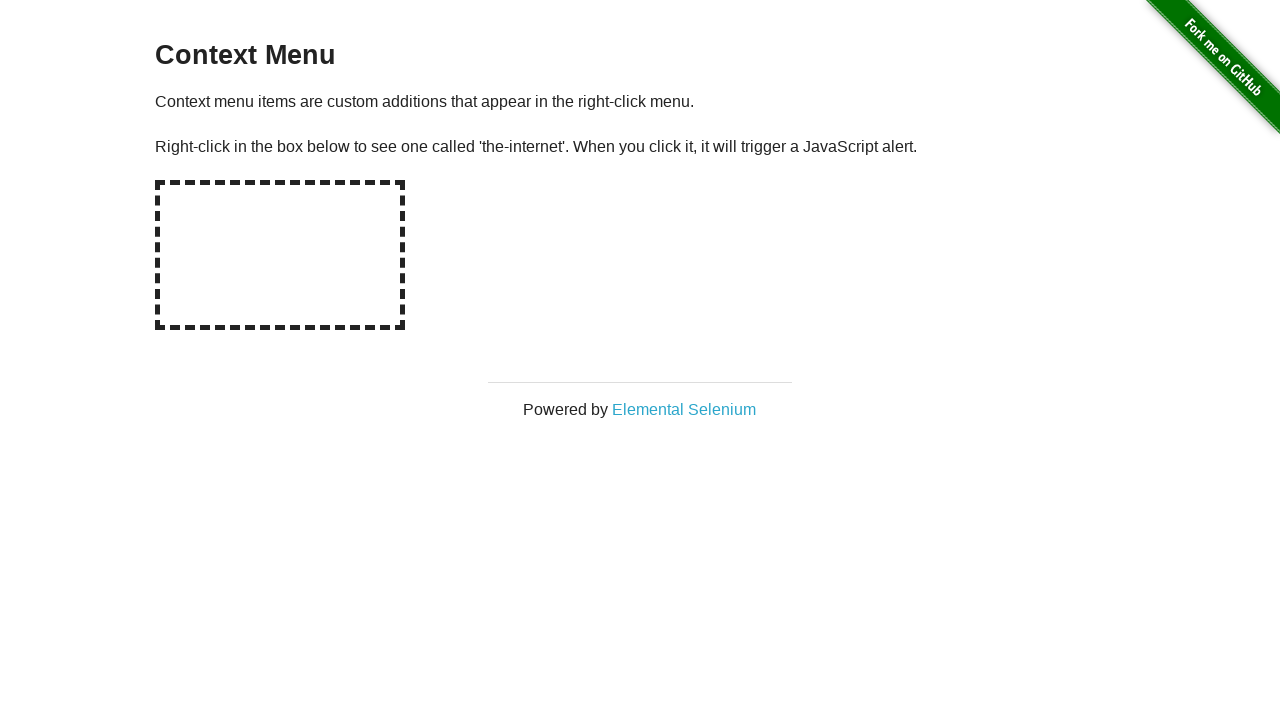

Waited for dialog to be handled
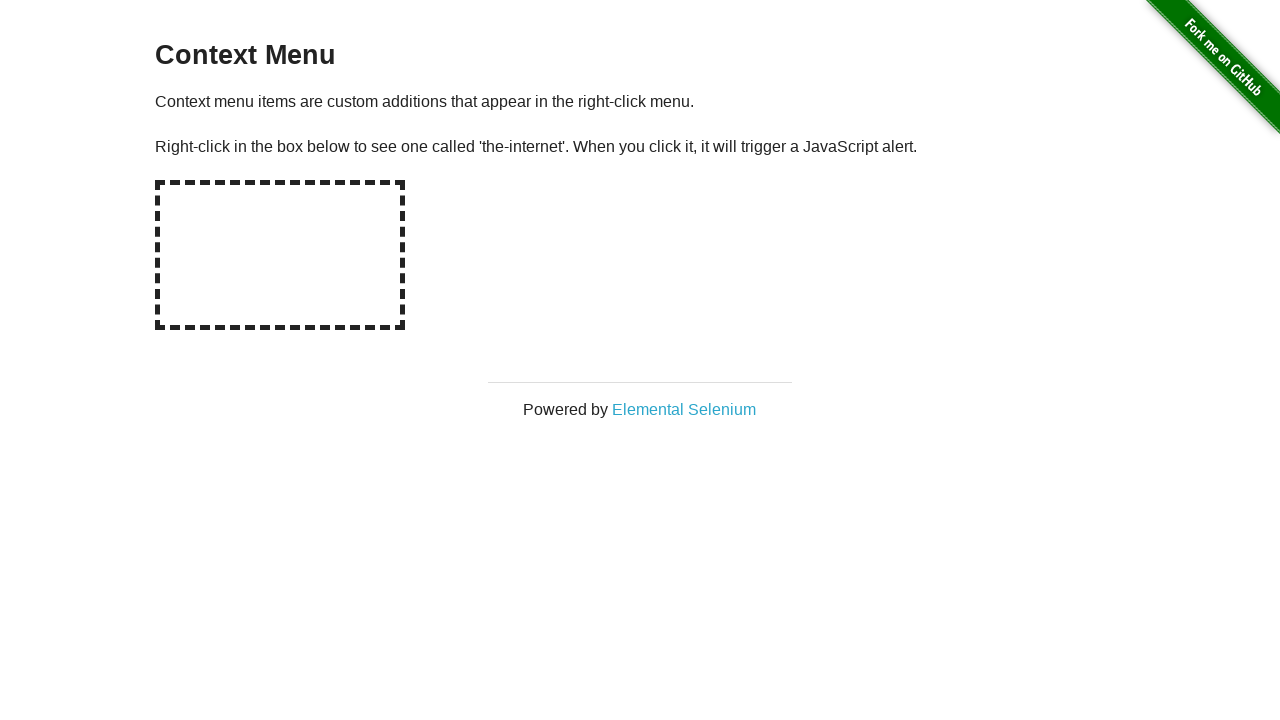

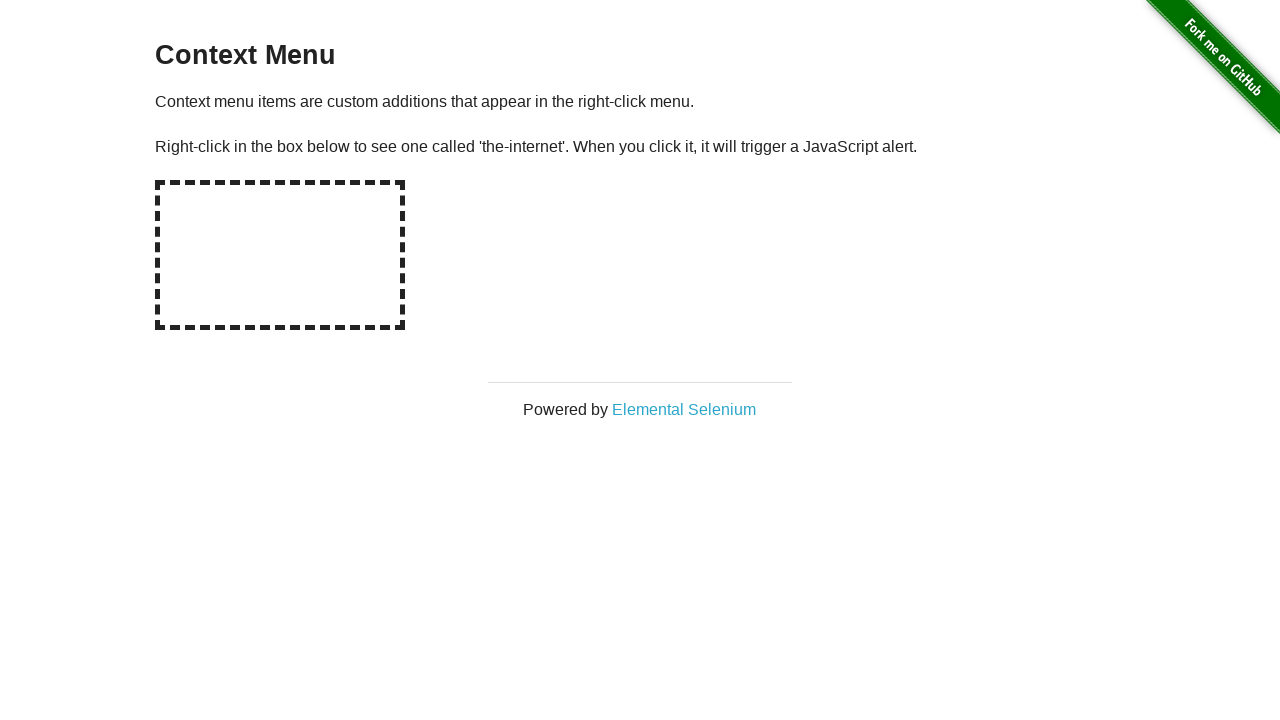